Tests that entered text is trimmed when saving edits

Starting URL: https://demo.playwright.dev/todomvc

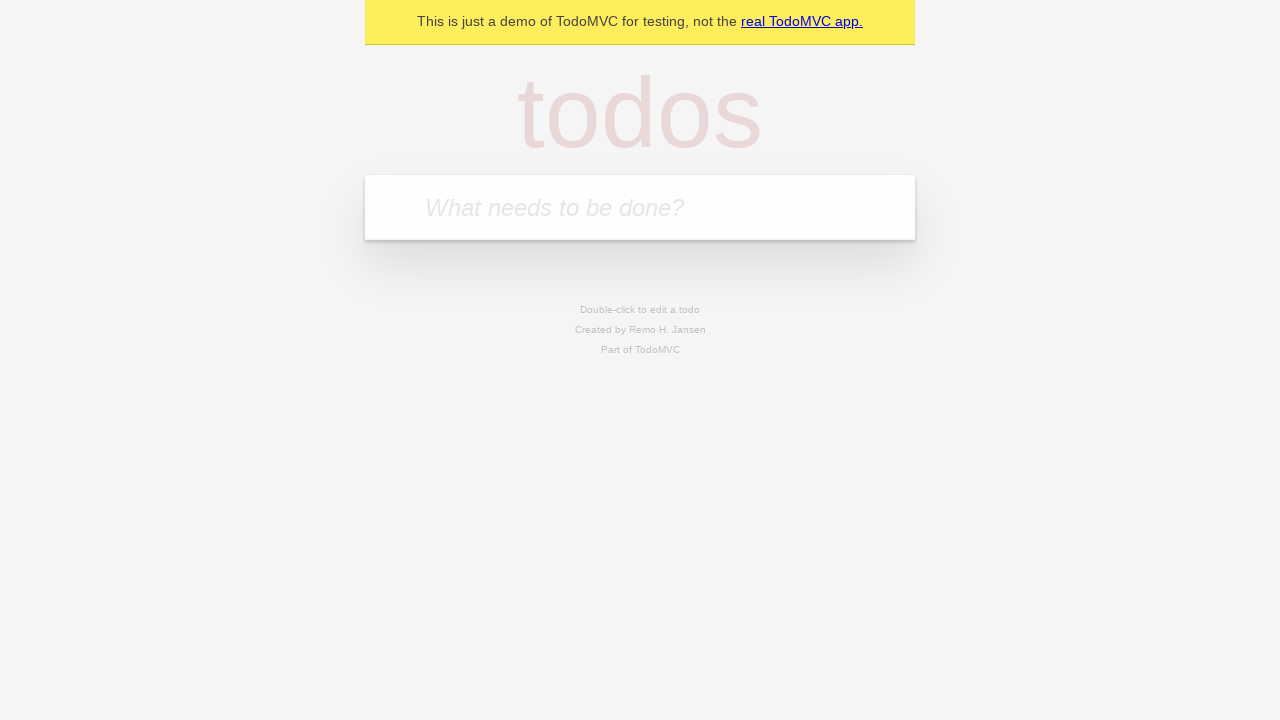

Filled todo input with 'buy some cheese' on internal:attr=[placeholder="What needs to be done?"i]
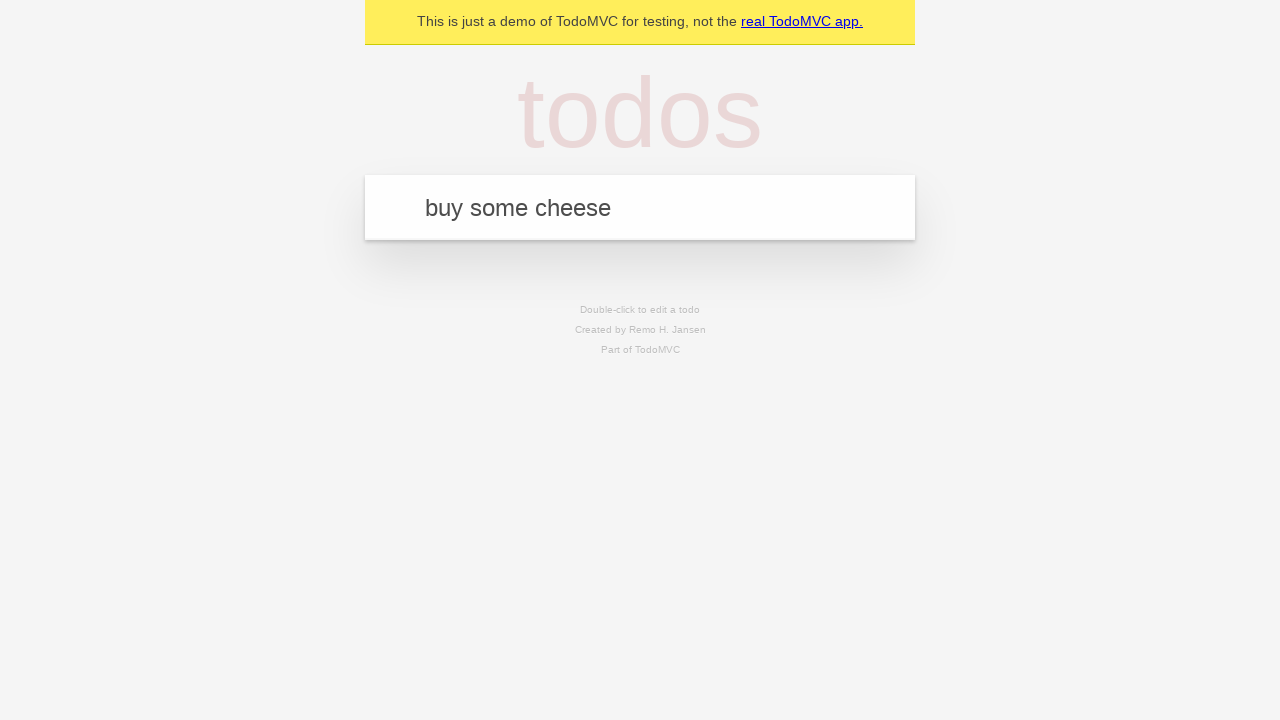

Pressed Enter to create first todo on internal:attr=[placeholder="What needs to be done?"i]
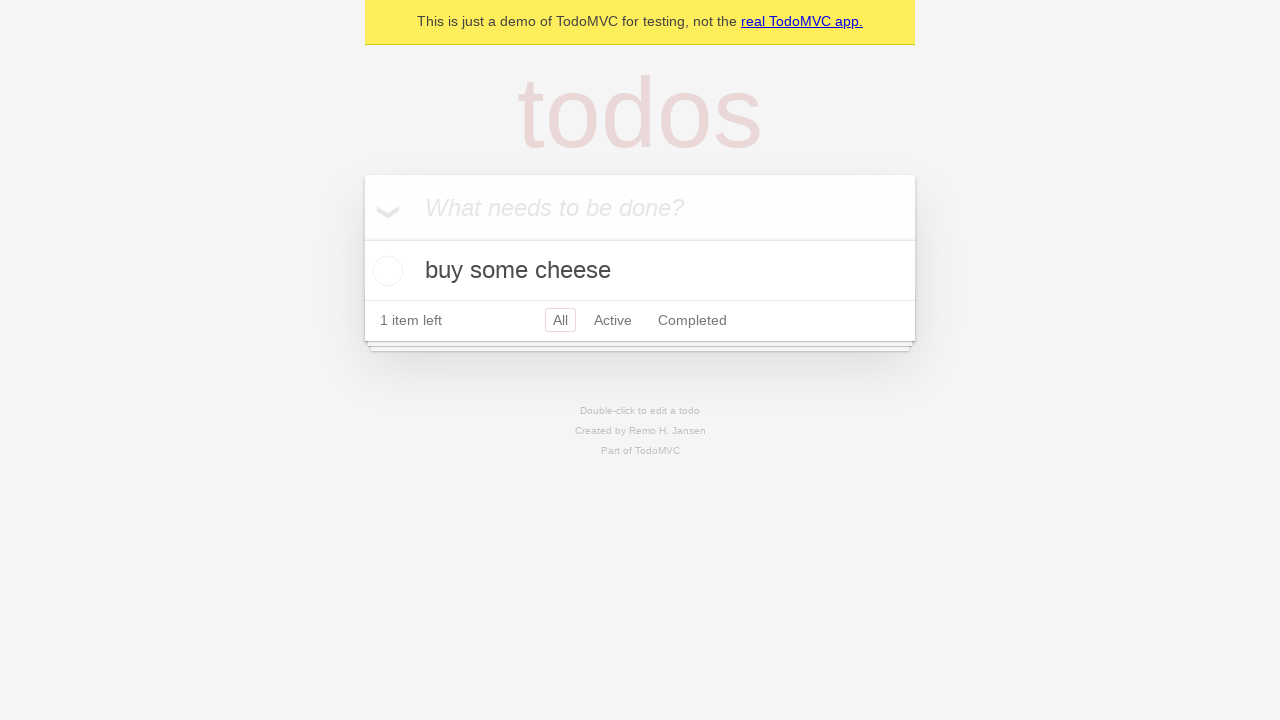

Filled todo input with 'feed the cat' on internal:attr=[placeholder="What needs to be done?"i]
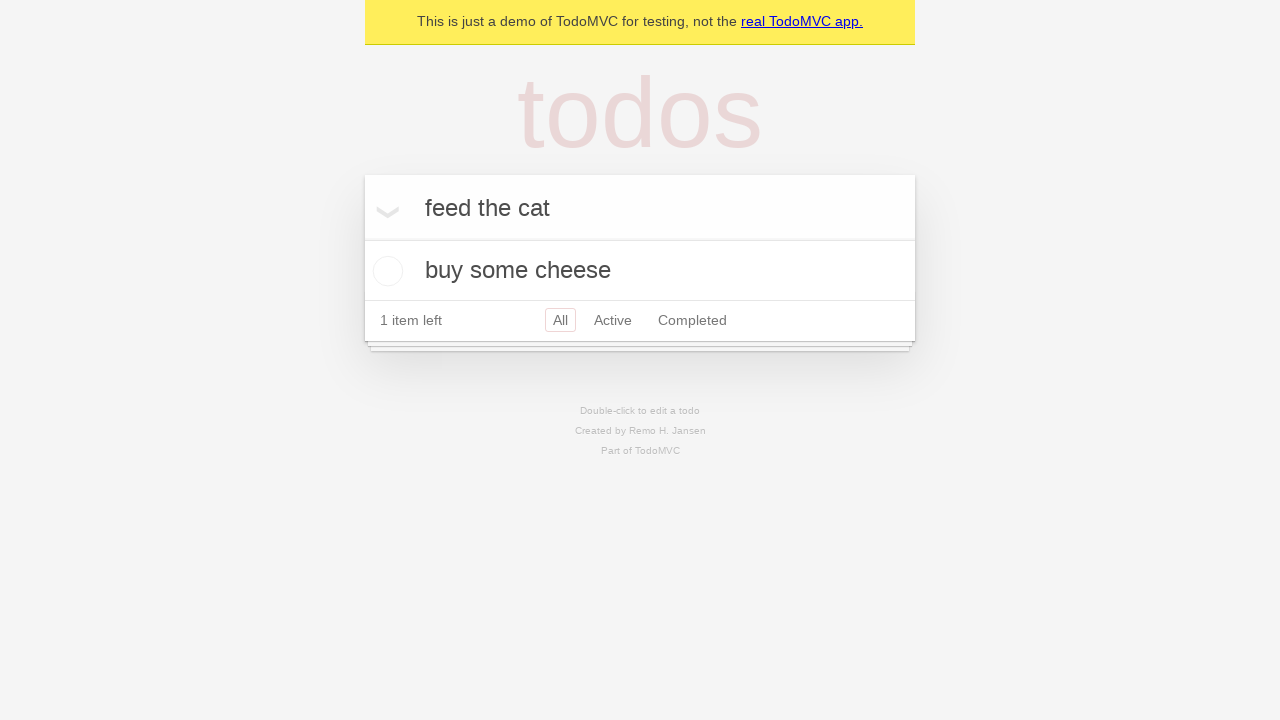

Pressed Enter to create second todo on internal:attr=[placeholder="What needs to be done?"i]
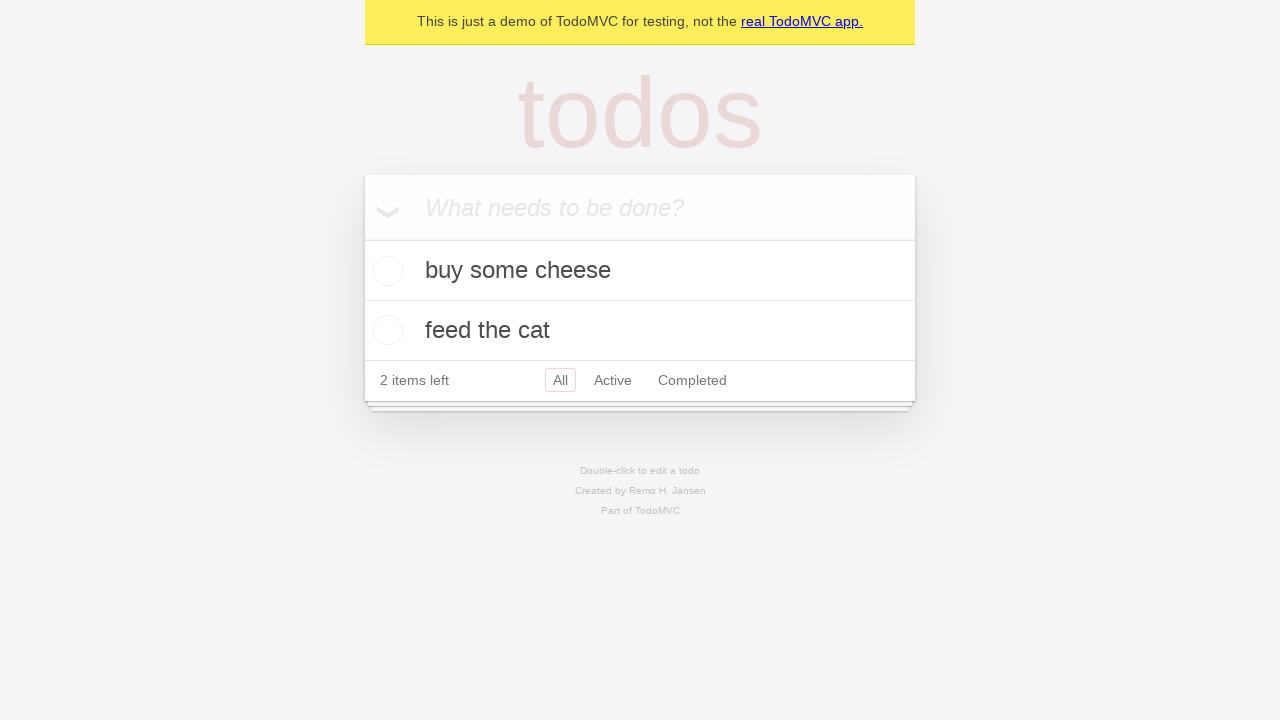

Filled todo input with 'book a doctors appointment' on internal:attr=[placeholder="What needs to be done?"i]
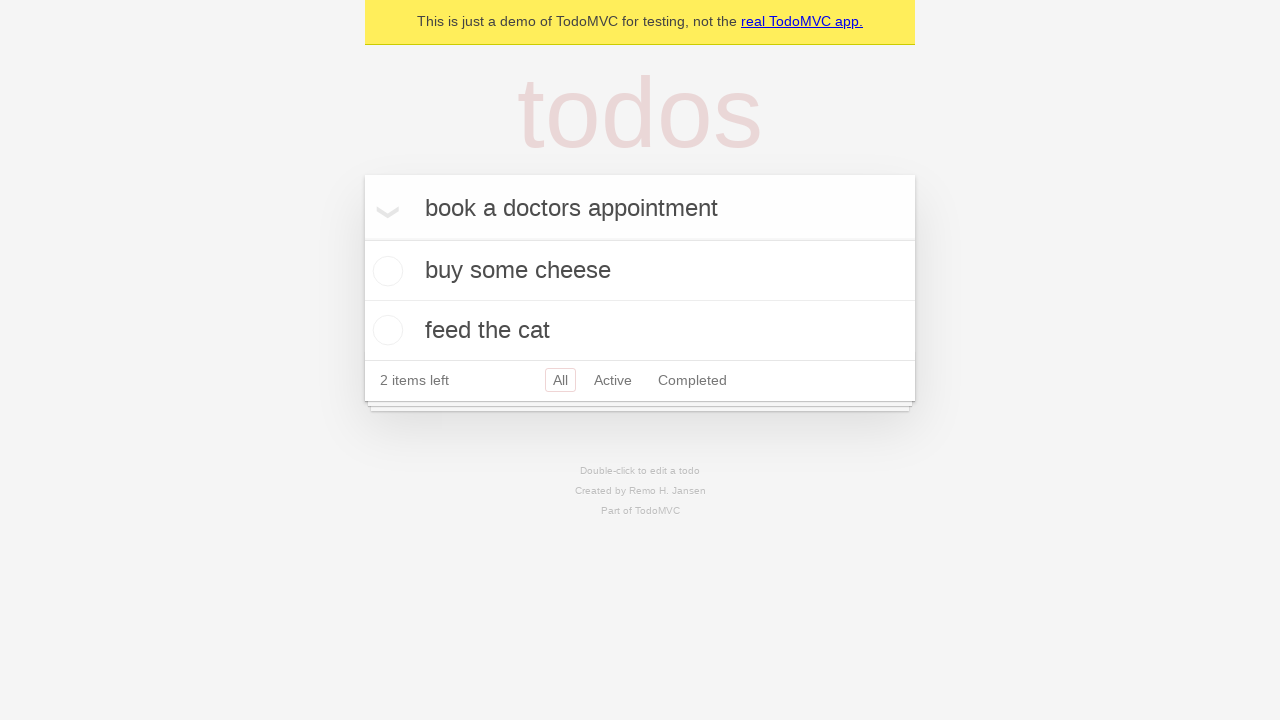

Pressed Enter to create third todo on internal:attr=[placeholder="What needs to be done?"i]
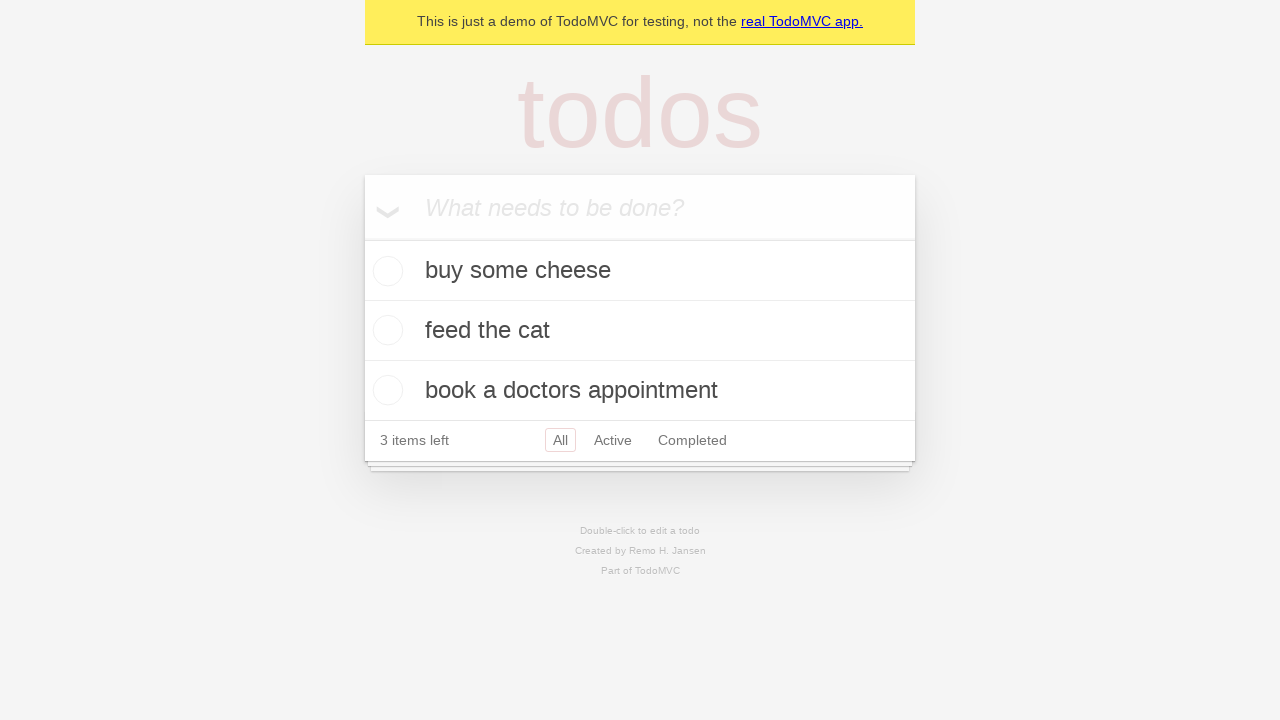

Double-clicked second todo to enter edit mode at (640, 331) on internal:testid=[data-testid="todo-item"s] >> nth=1
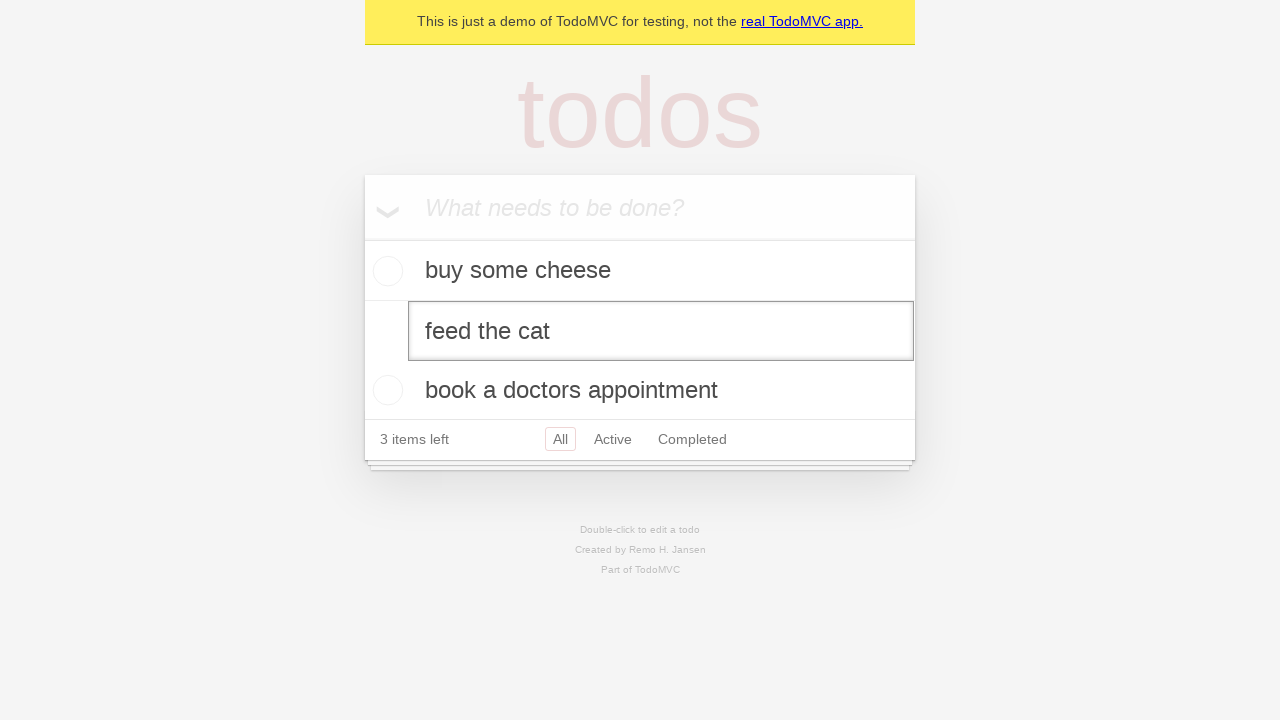

Filled edit textbox with '    buy some sausages    ' (with leading and trailing spaces) on internal:testid=[data-testid="todo-item"s] >> nth=1 >> internal:role=textbox[nam
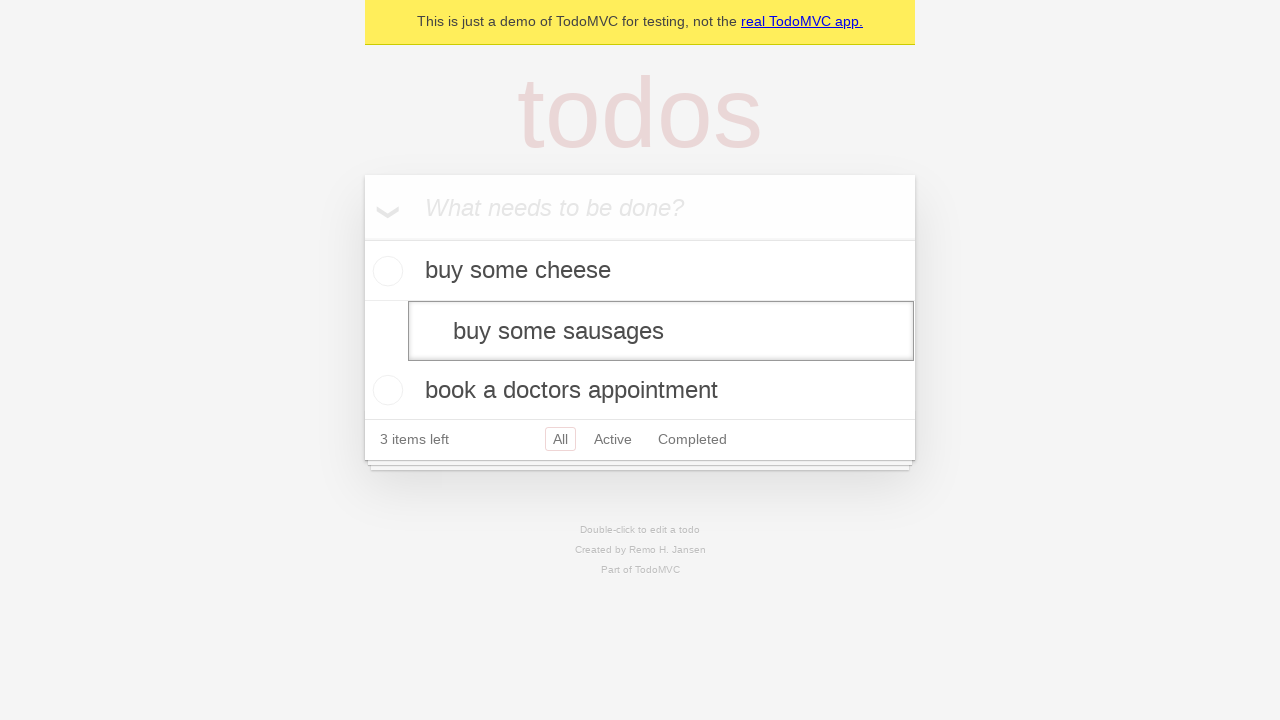

Pressed Enter to save edited todo with spaces, which should be trimmed on internal:testid=[data-testid="todo-item"s] >> nth=1 >> internal:role=textbox[nam
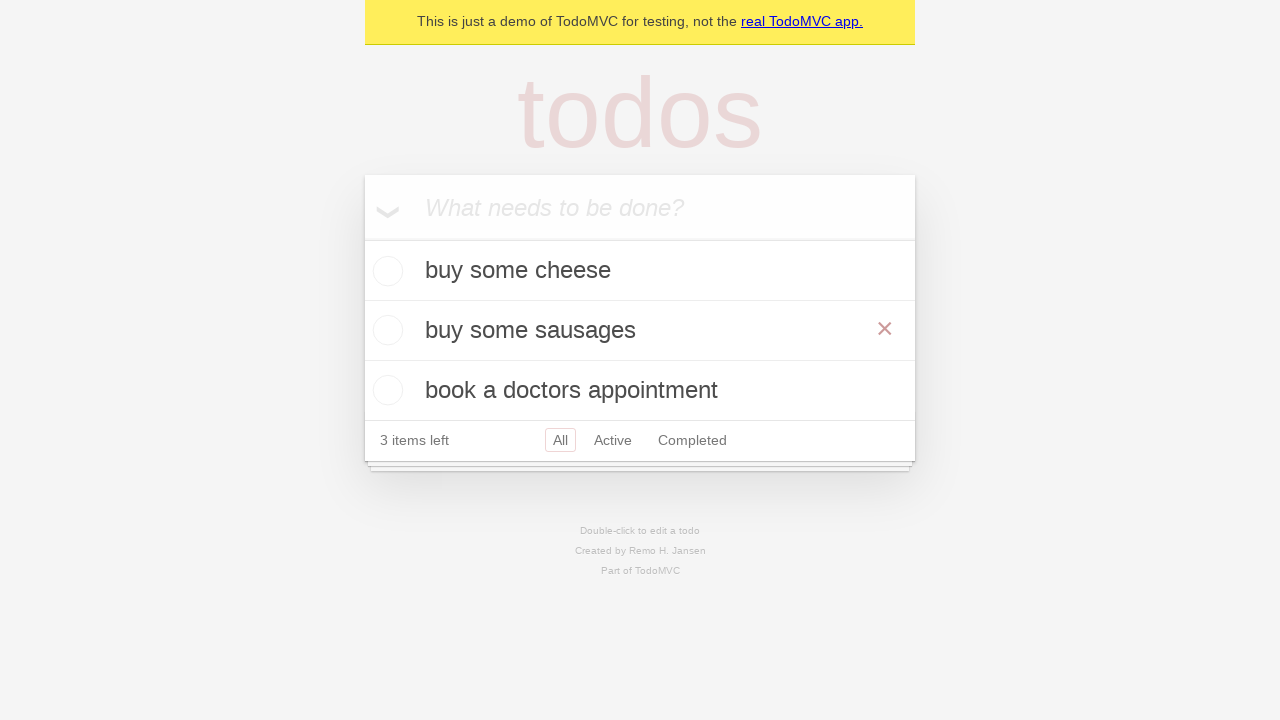

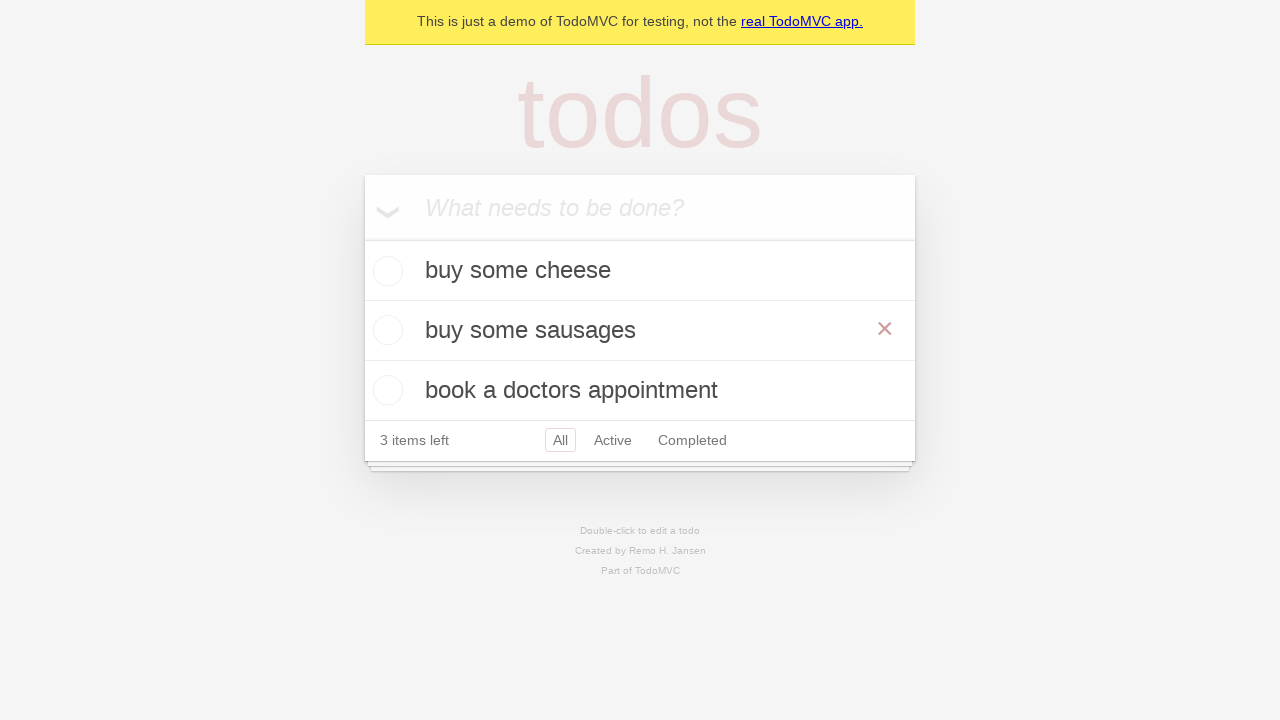